Tests that there are exactly 10 programming languages with numeric names (starting with 0)

Starting URL: http://www.99-bottles-of-beer.net/

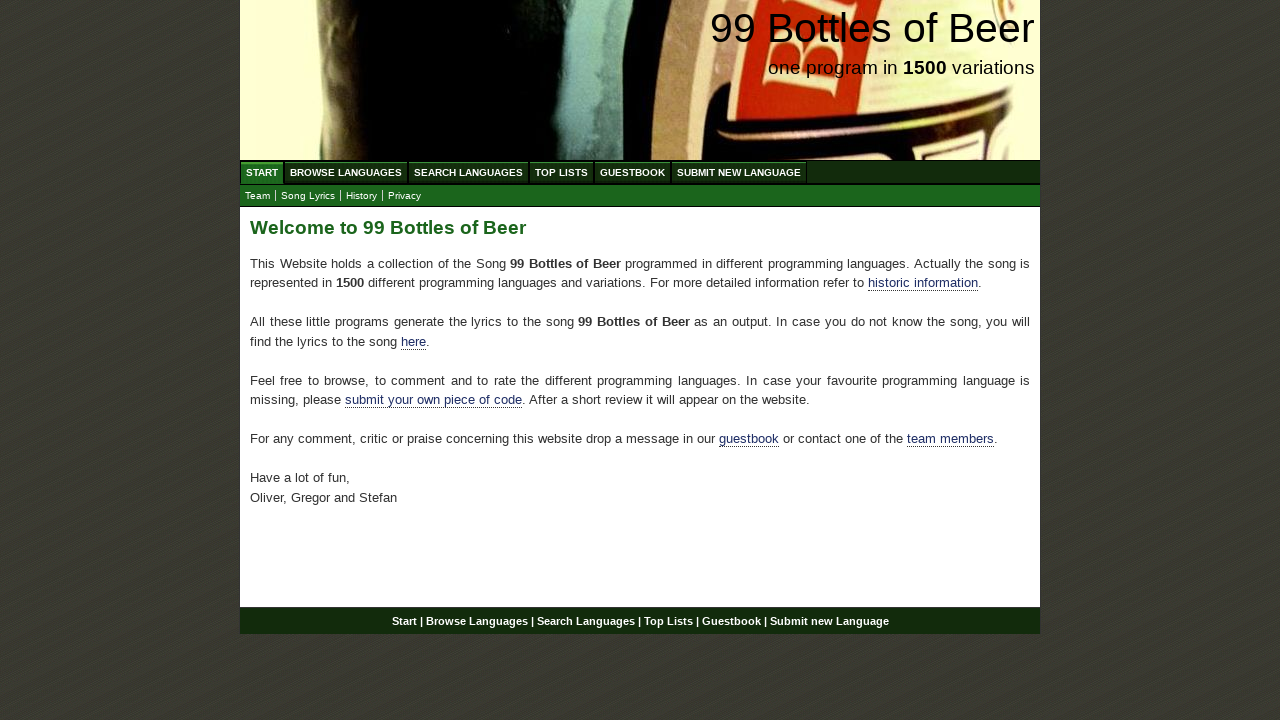

Clicked on Browse Languages menu at (346, 172) on xpath=//ul[@id='menu']//a[@href='/abc.html']
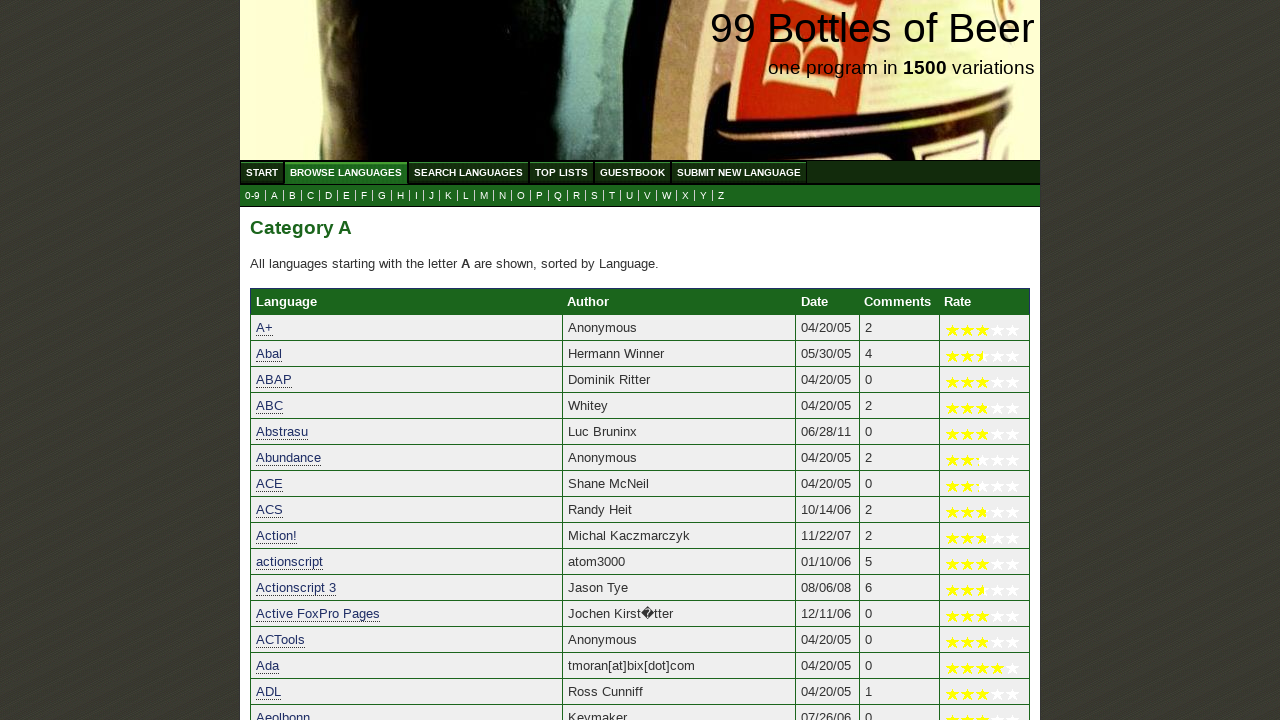

Clicked on numeric (0) submenu to filter languages starting with 0 at (252, 196) on xpath=//ul[@id='submenu']//a[@href='0.html']
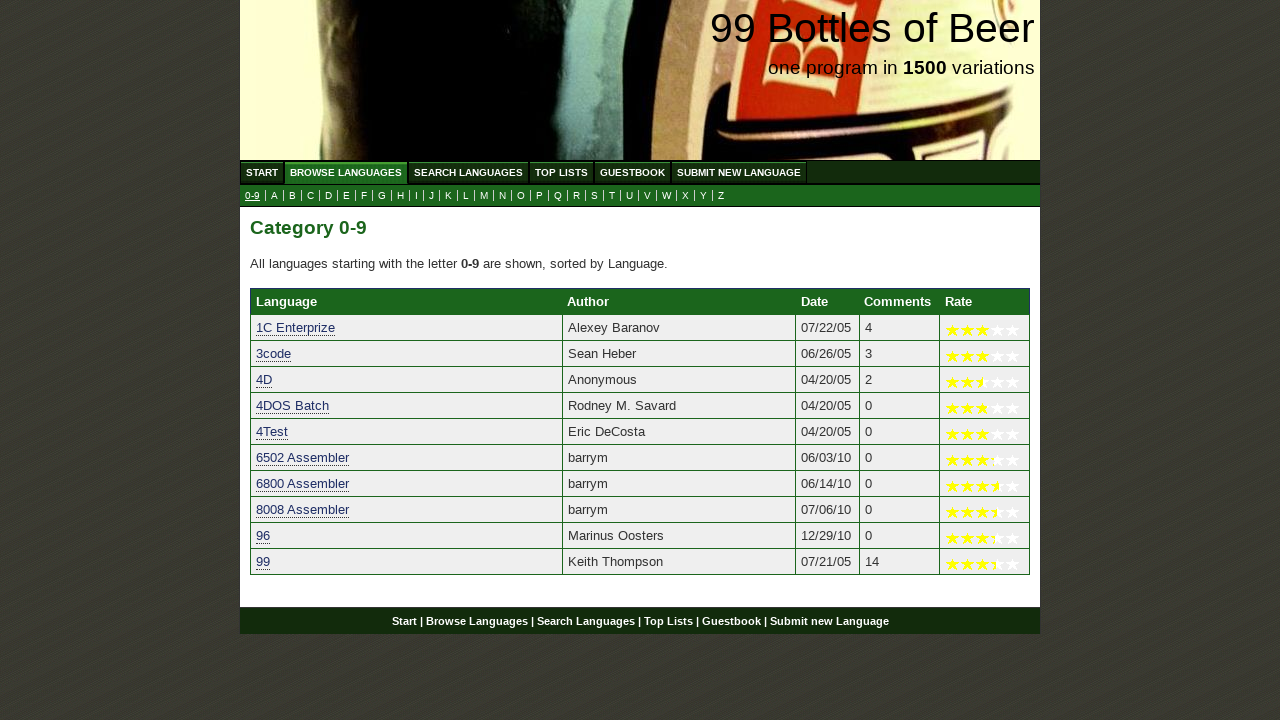

Table with languages loaded
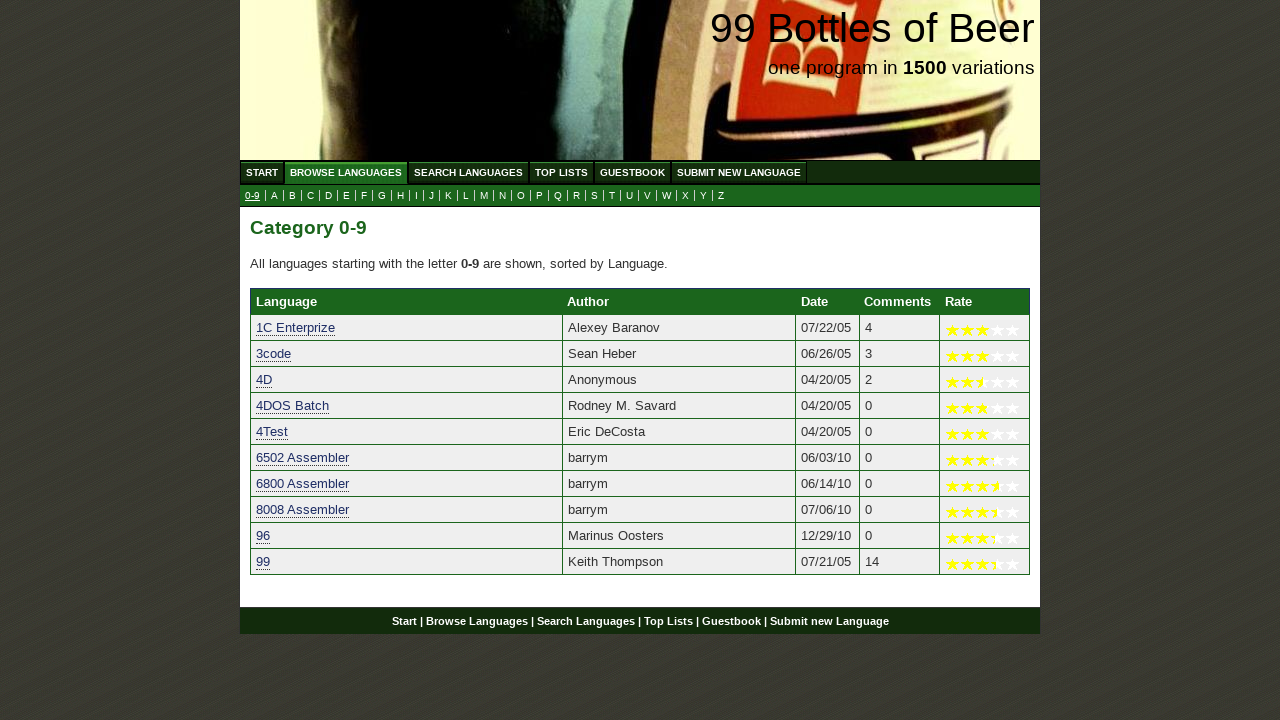

Counted language rows: 11 total rows
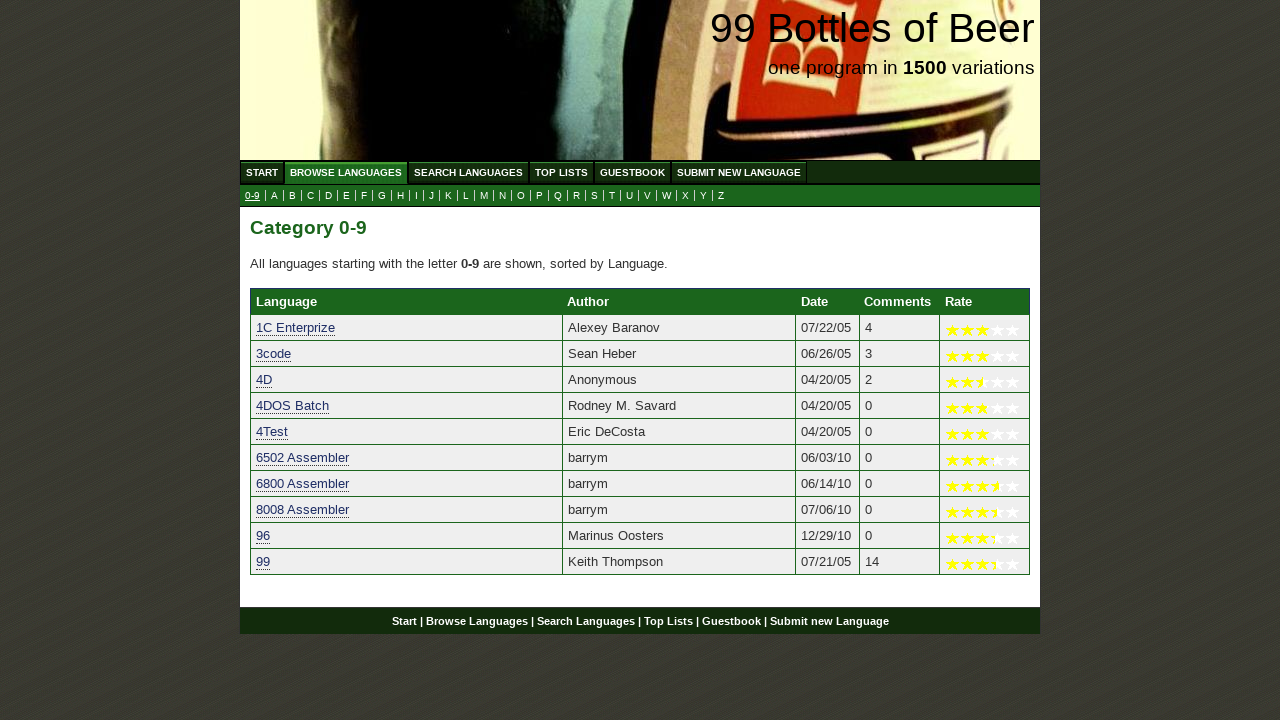

Calculated actual language count: 10 (excluding header row)
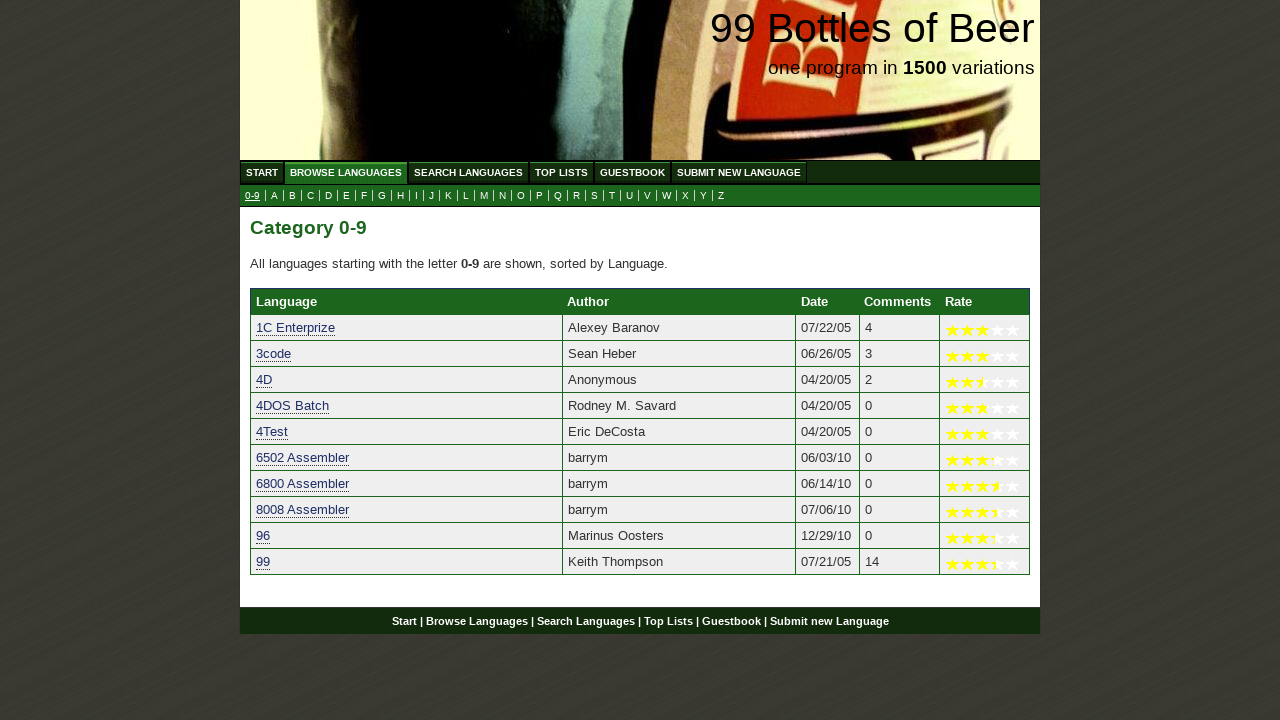

Assertion passed: exactly 10 programming languages with numeric names found
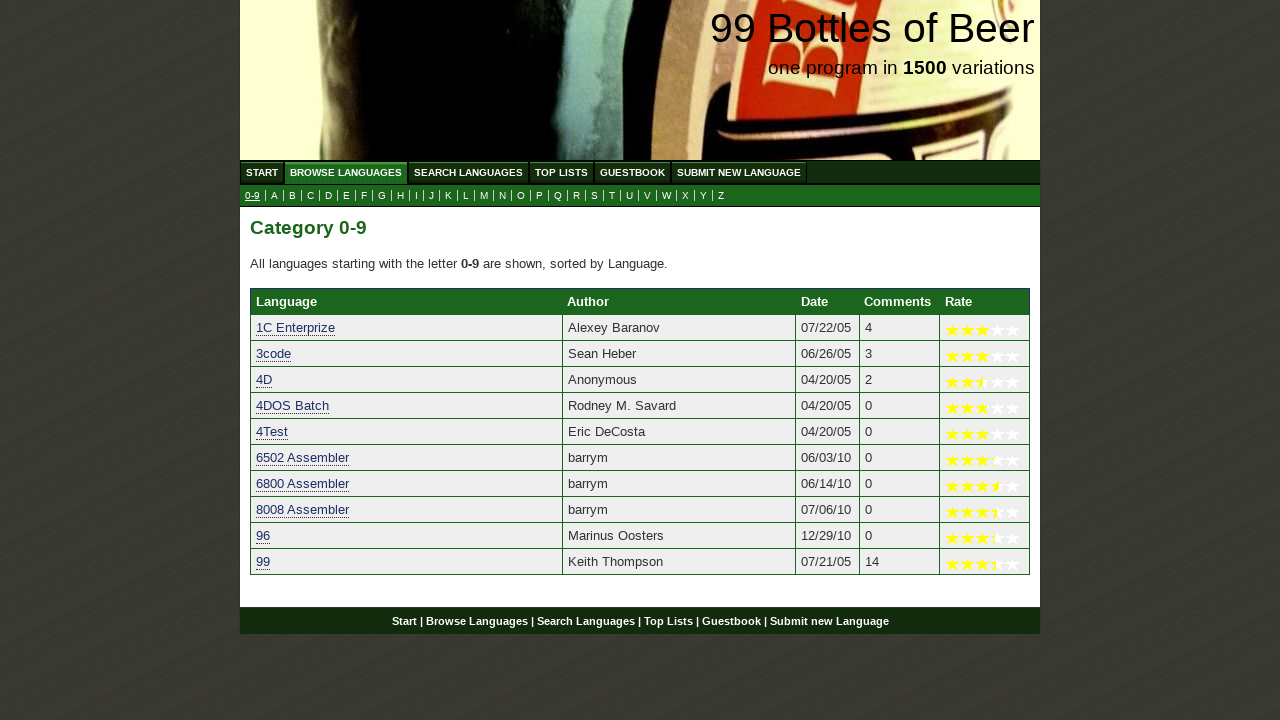

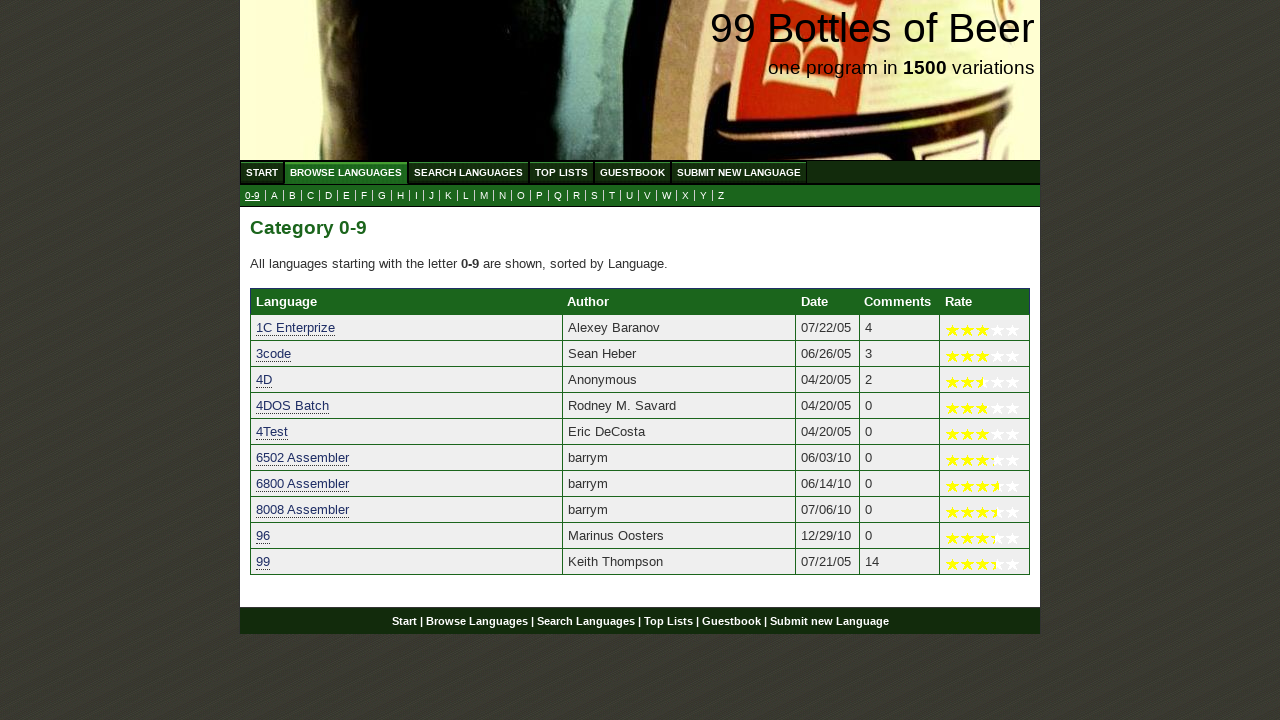